Tests that edits are saved when the input field loses focus (blur)

Starting URL: https://demo.playwright.dev/todomvc

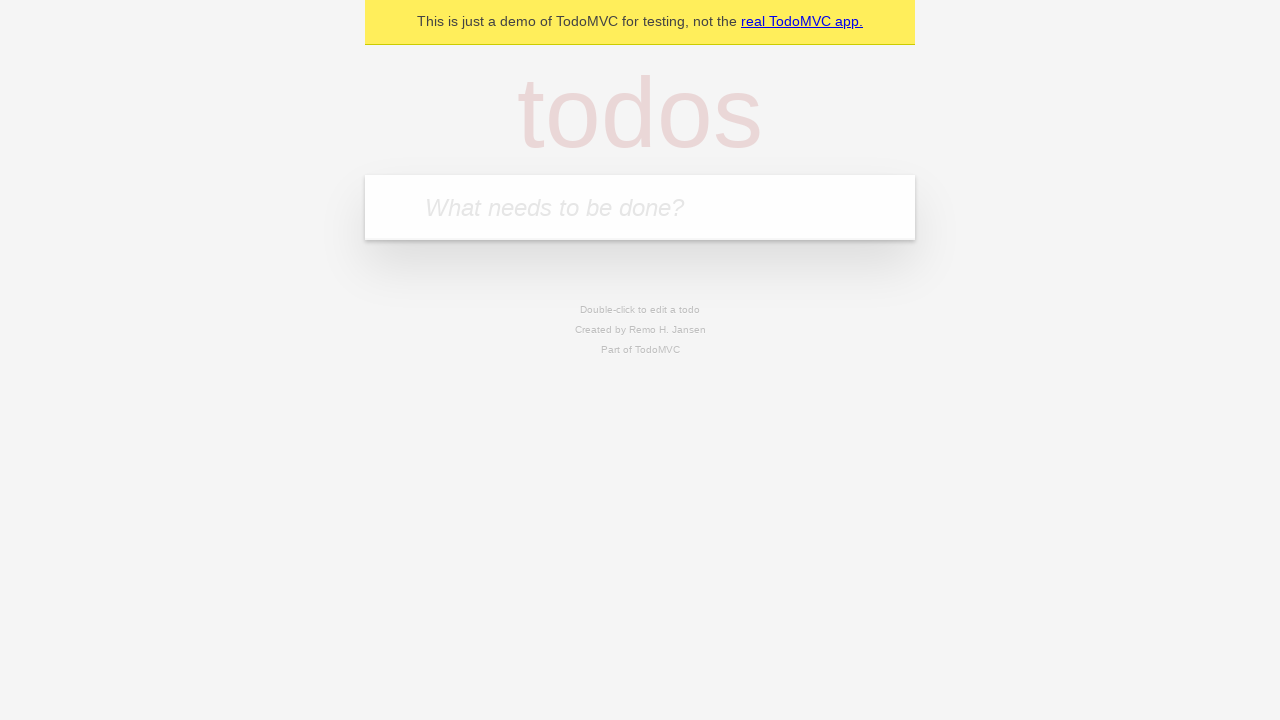

Filled todo input with 'buy some cheese' on internal:attr=[placeholder="What needs to be done?"i]
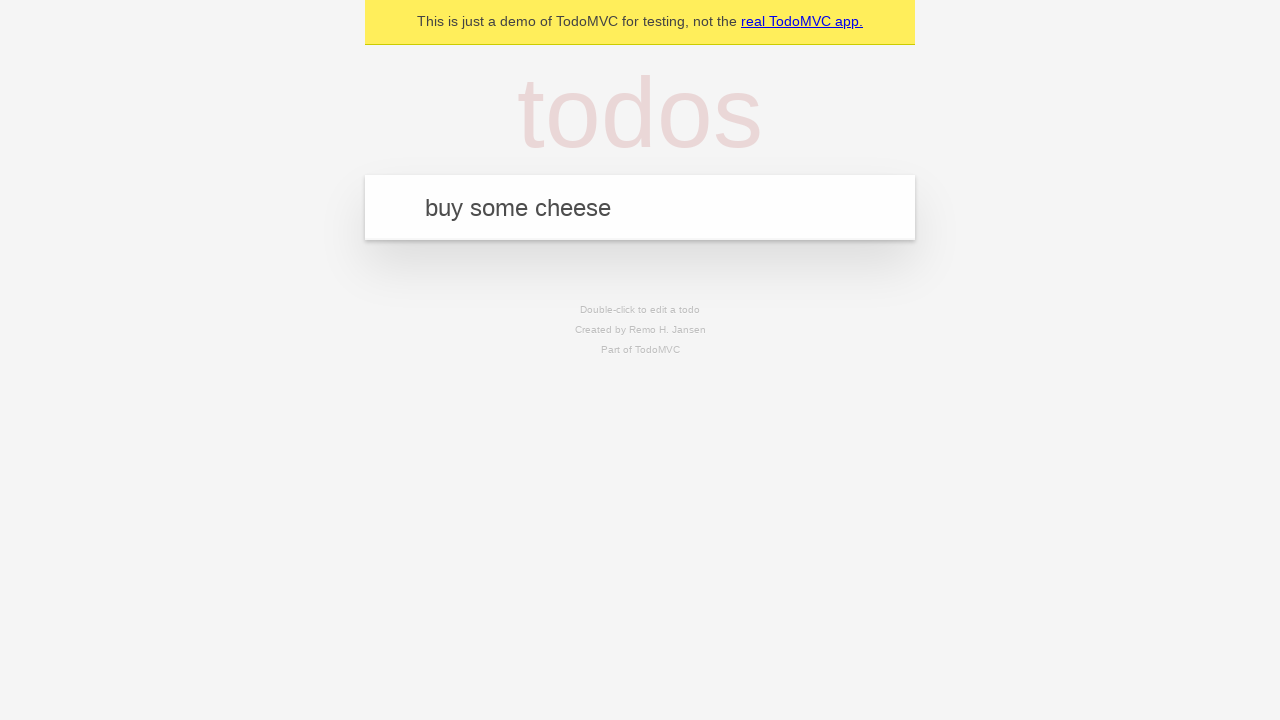

Pressed Enter to create first todo on internal:attr=[placeholder="What needs to be done?"i]
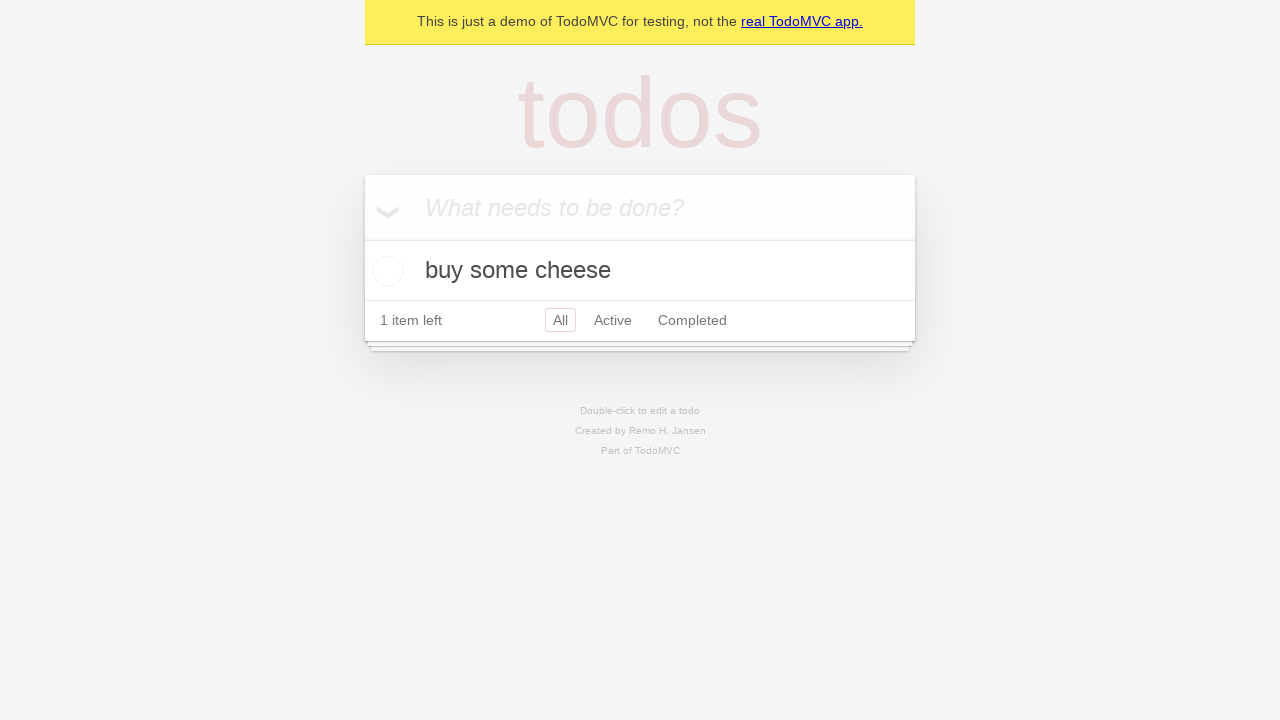

Filled todo input with 'feed the cat' on internal:attr=[placeholder="What needs to be done?"i]
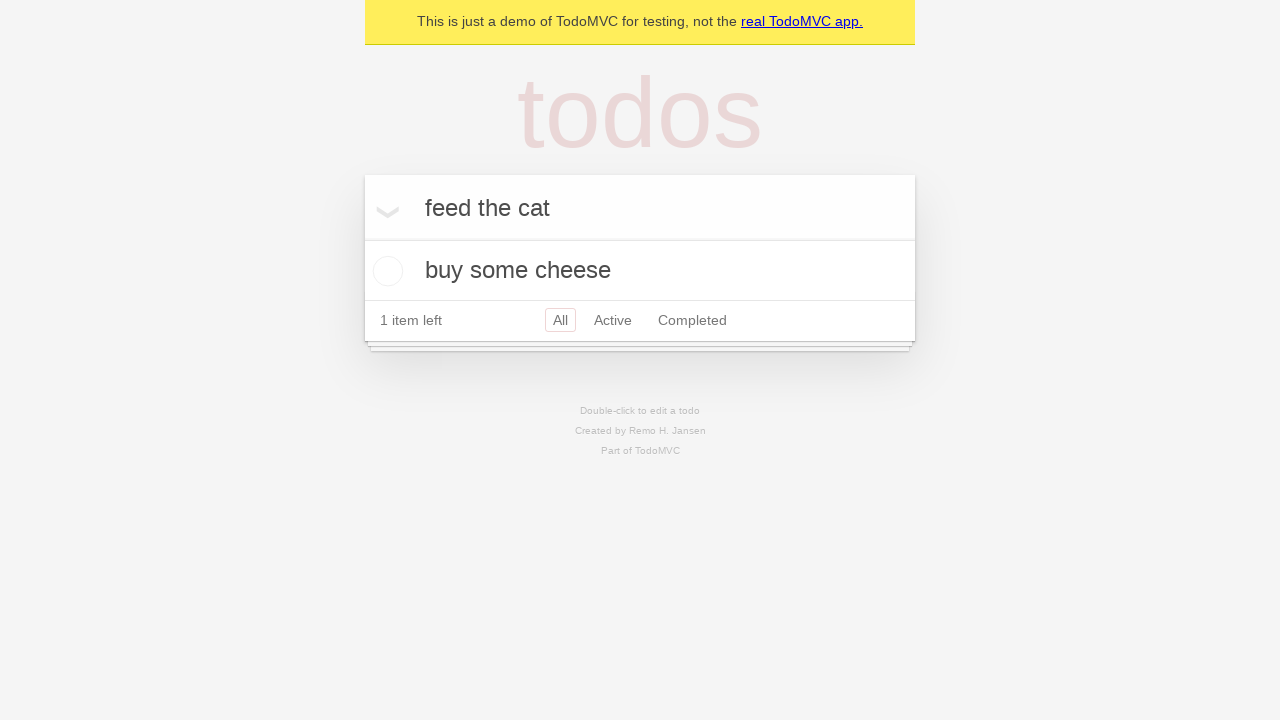

Pressed Enter to create second todo on internal:attr=[placeholder="What needs to be done?"i]
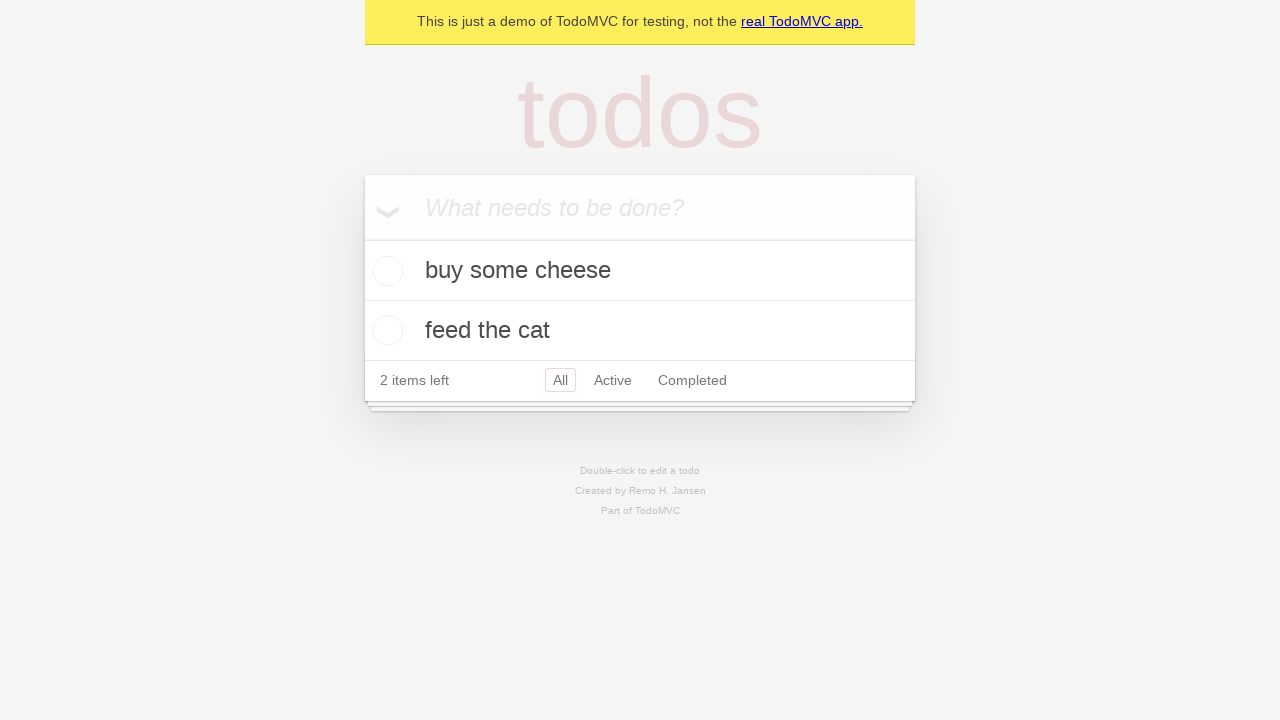

Filled todo input with 'book a doctors appointment' on internal:attr=[placeholder="What needs to be done?"i]
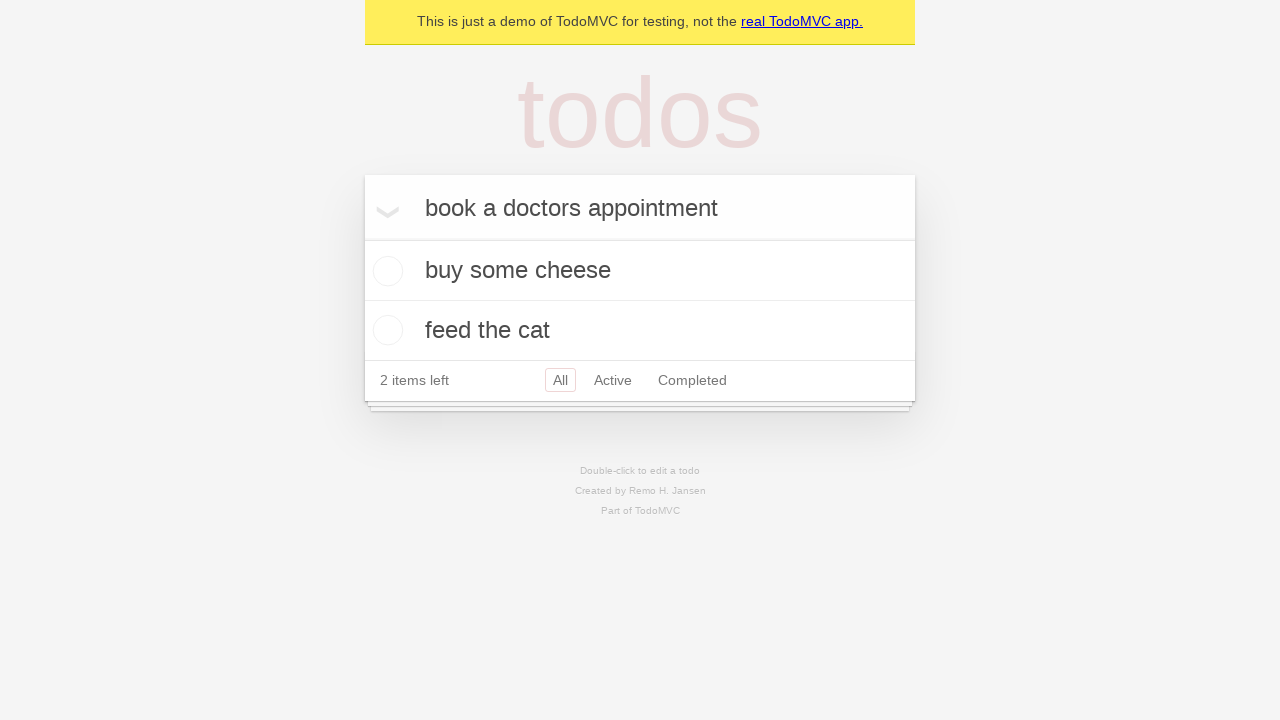

Pressed Enter to create third todo on internal:attr=[placeholder="What needs to be done?"i]
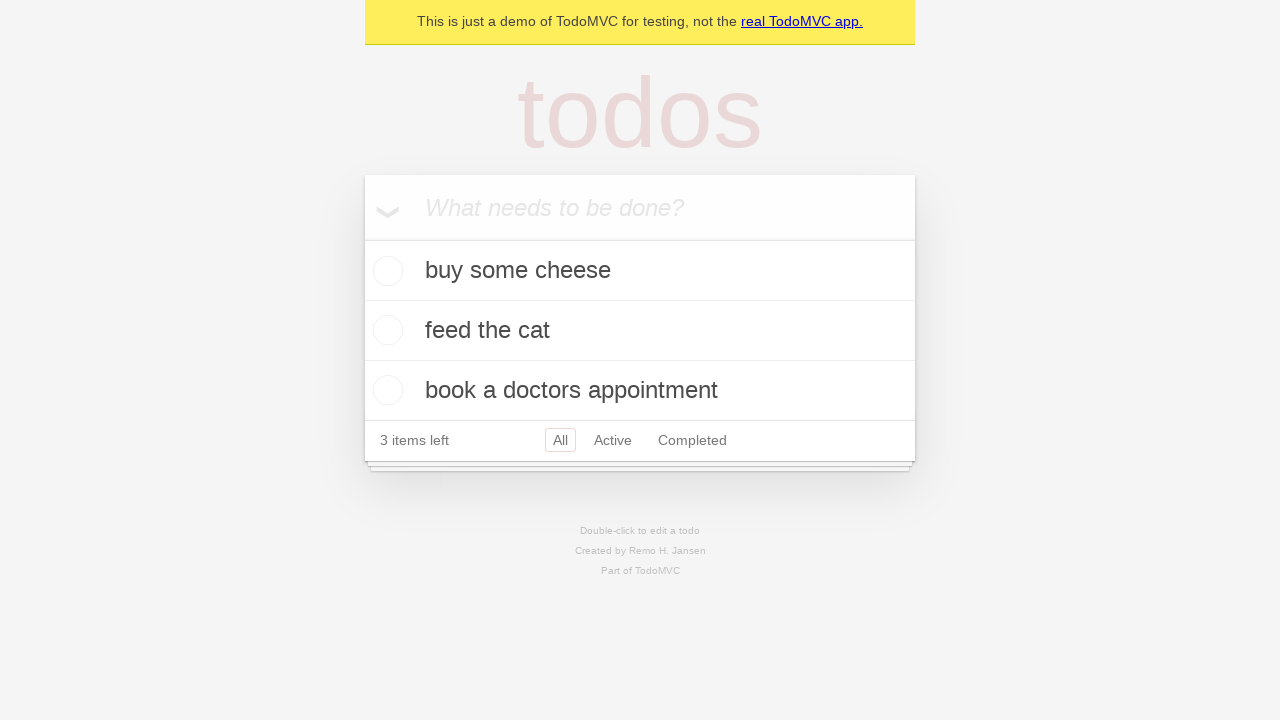

Double-clicked second todo item to enter edit mode at (640, 331) on internal:testid=[data-testid="todo-item"s] >> nth=1
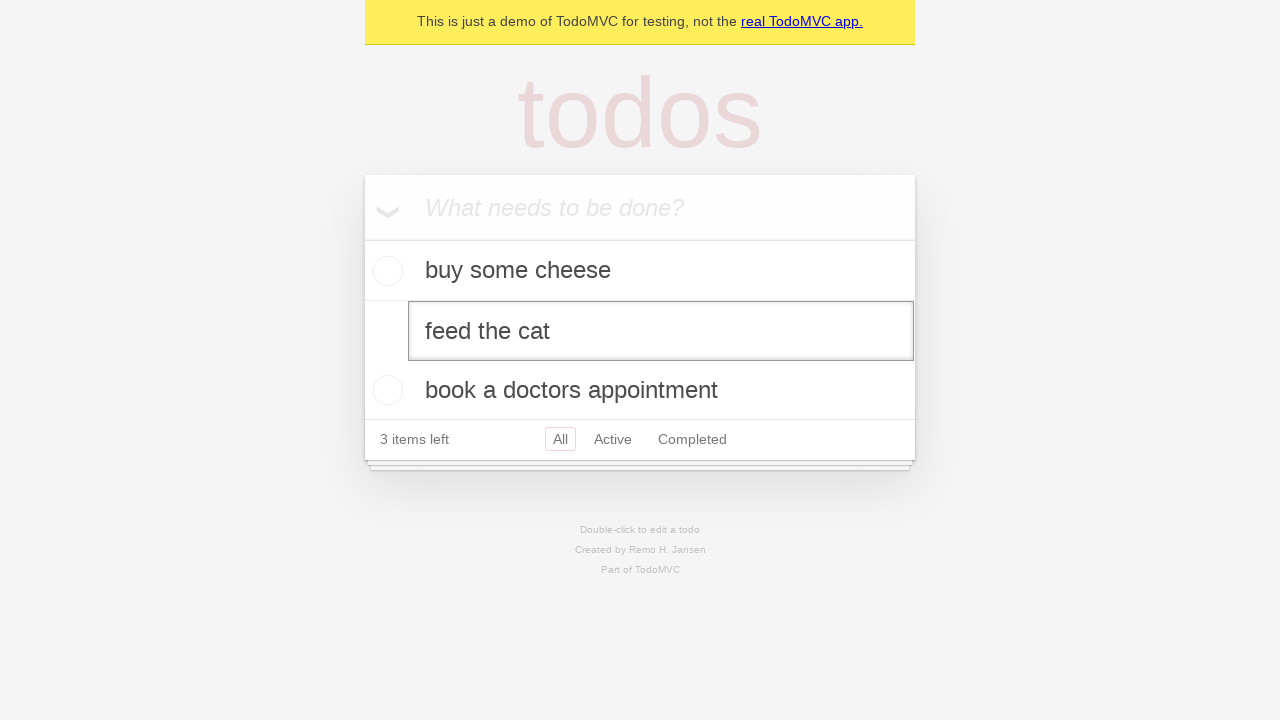

Filled edit field with 'buy some sausages' on internal:testid=[data-testid="todo-item"s] >> nth=1 >> internal:role=textbox[nam
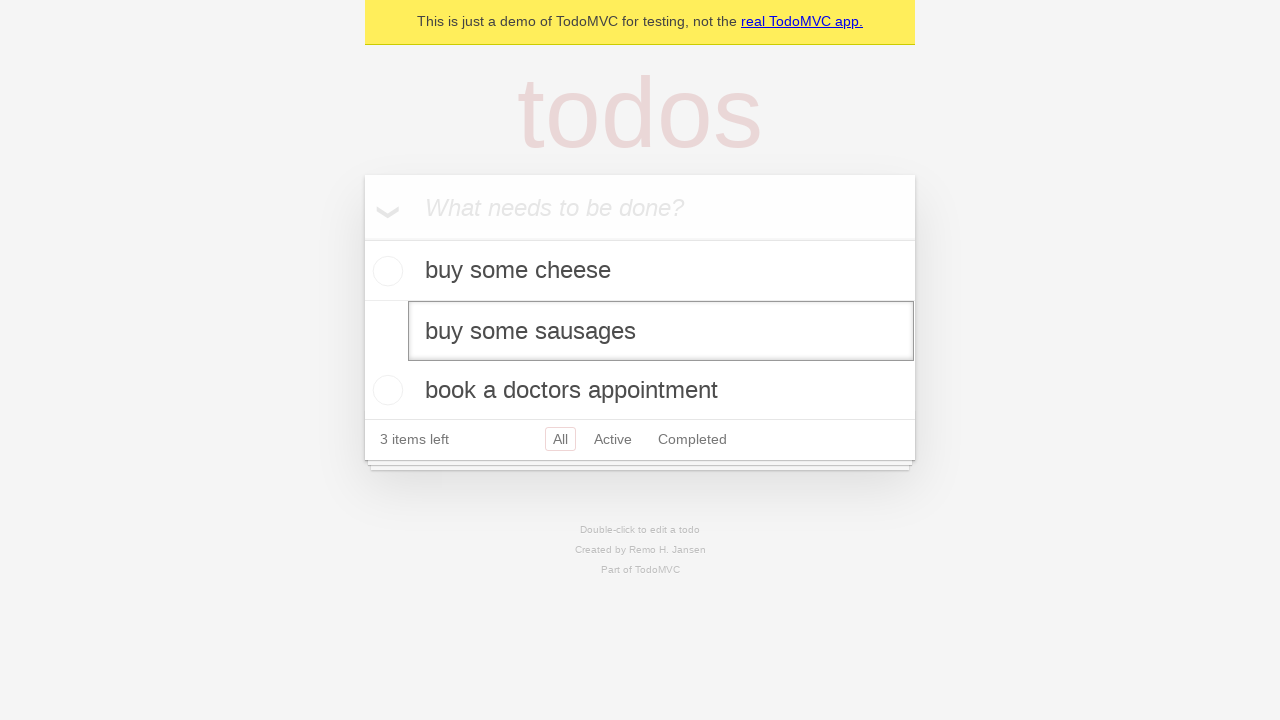

Triggered blur event to save edits
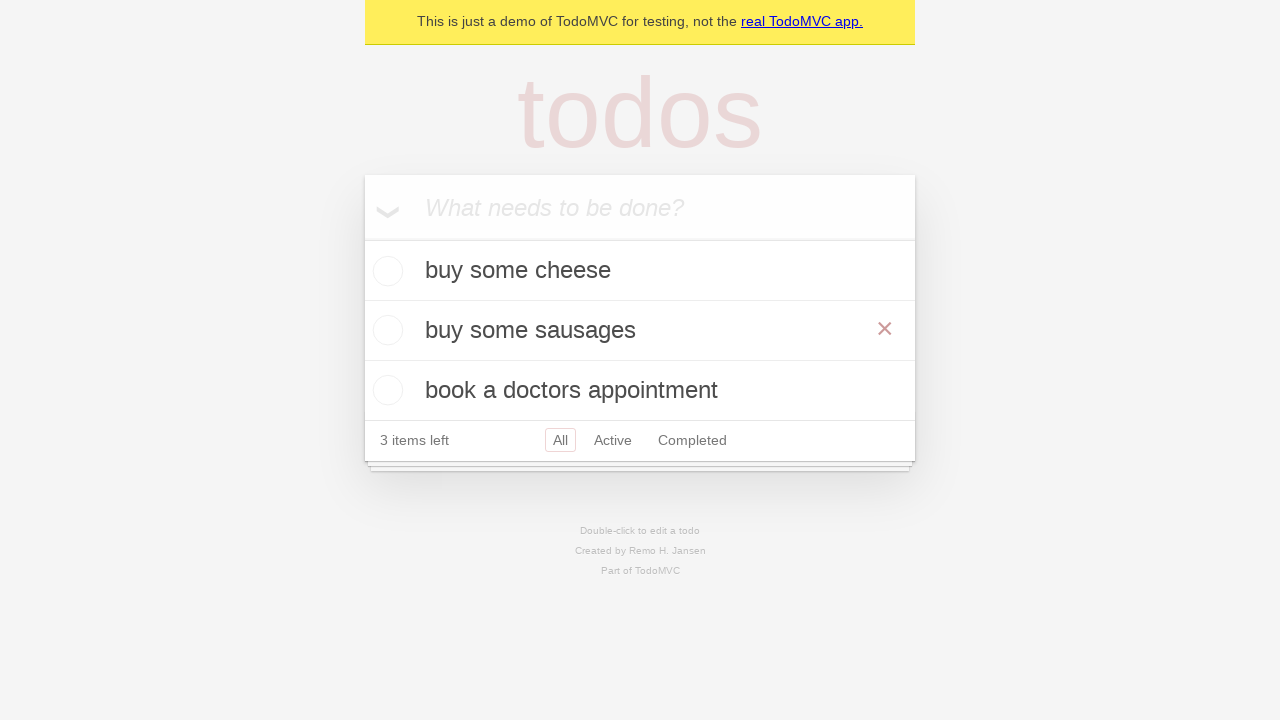

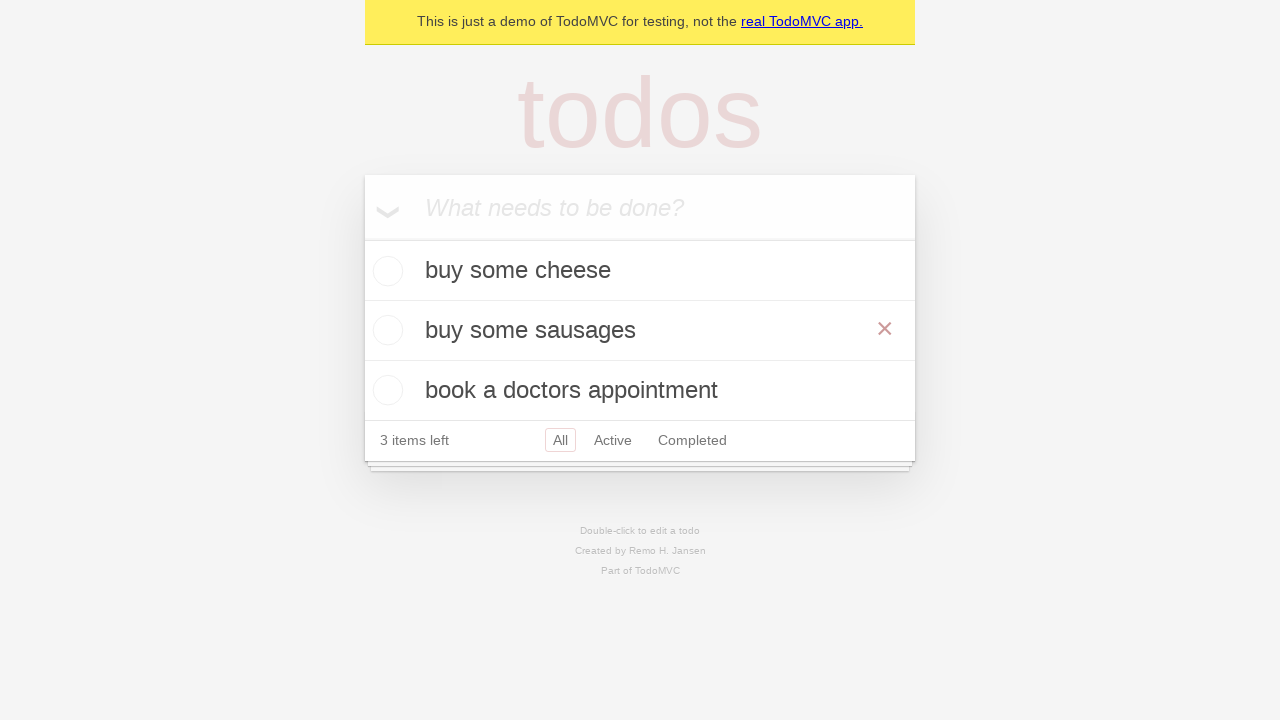